Tests hover functionality on image elements by hovering over figures and verifying that captions appear, then clicks on a user profile link to verify navigation.

Starting URL: https://the-internet.herokuapp.com/hovers

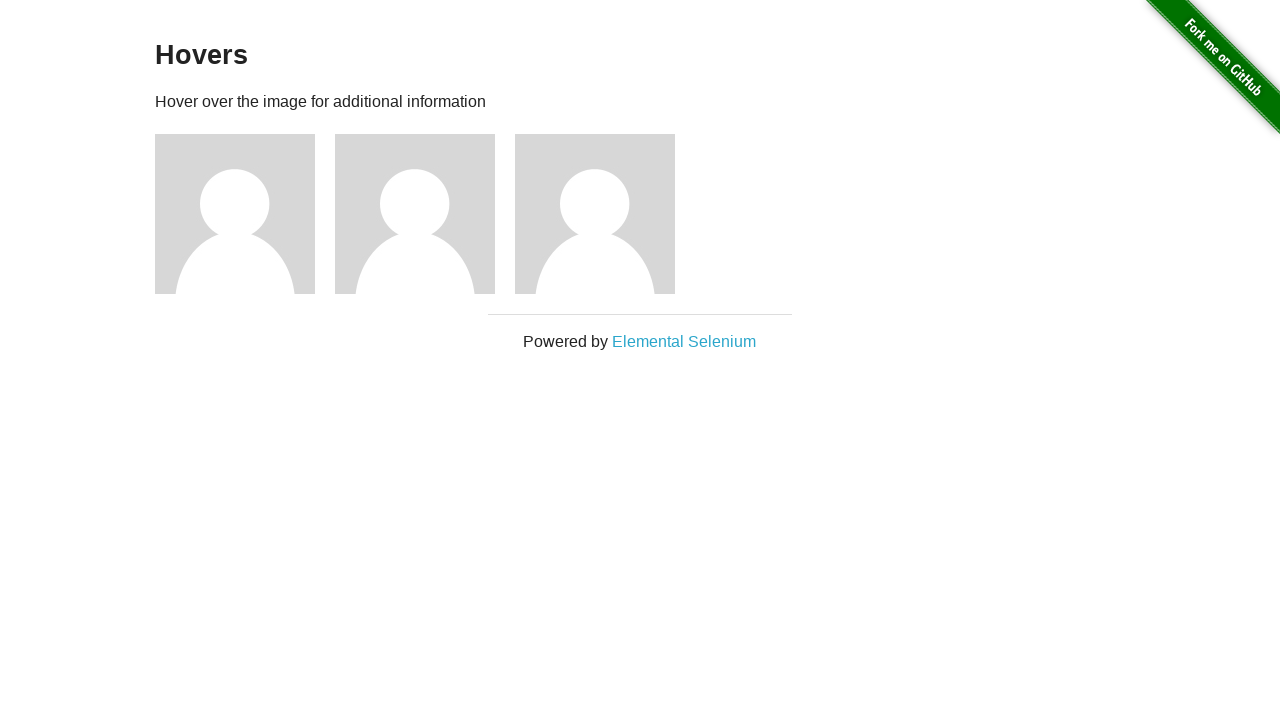

Waited for figure elements to load
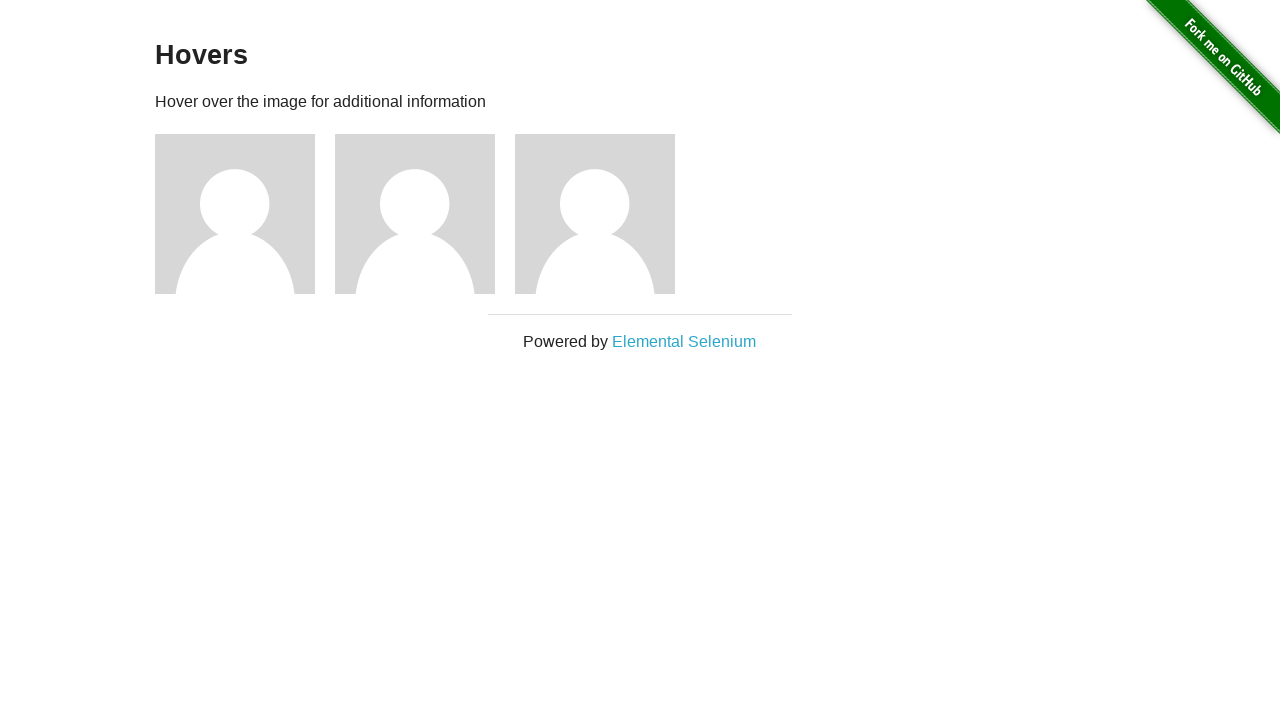

Retrieved all figure elements (count: 3)
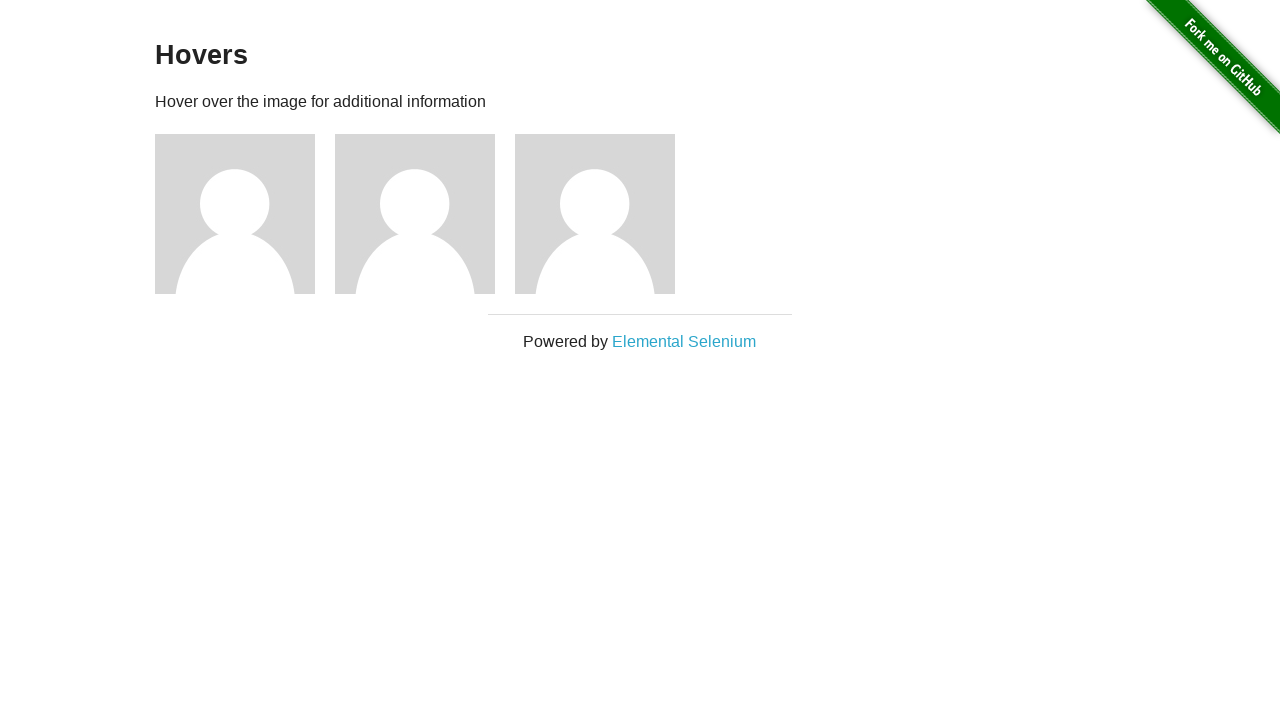

Verified that three figure elements are displayed
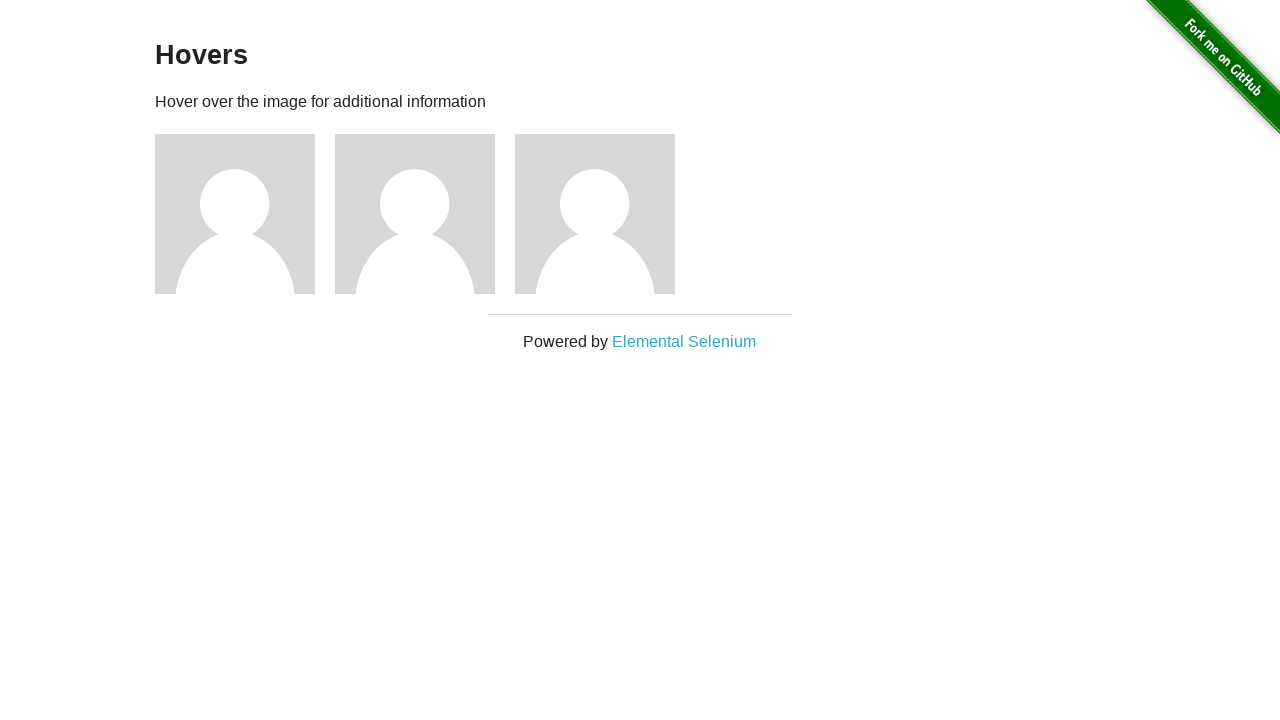

Located the first figure element
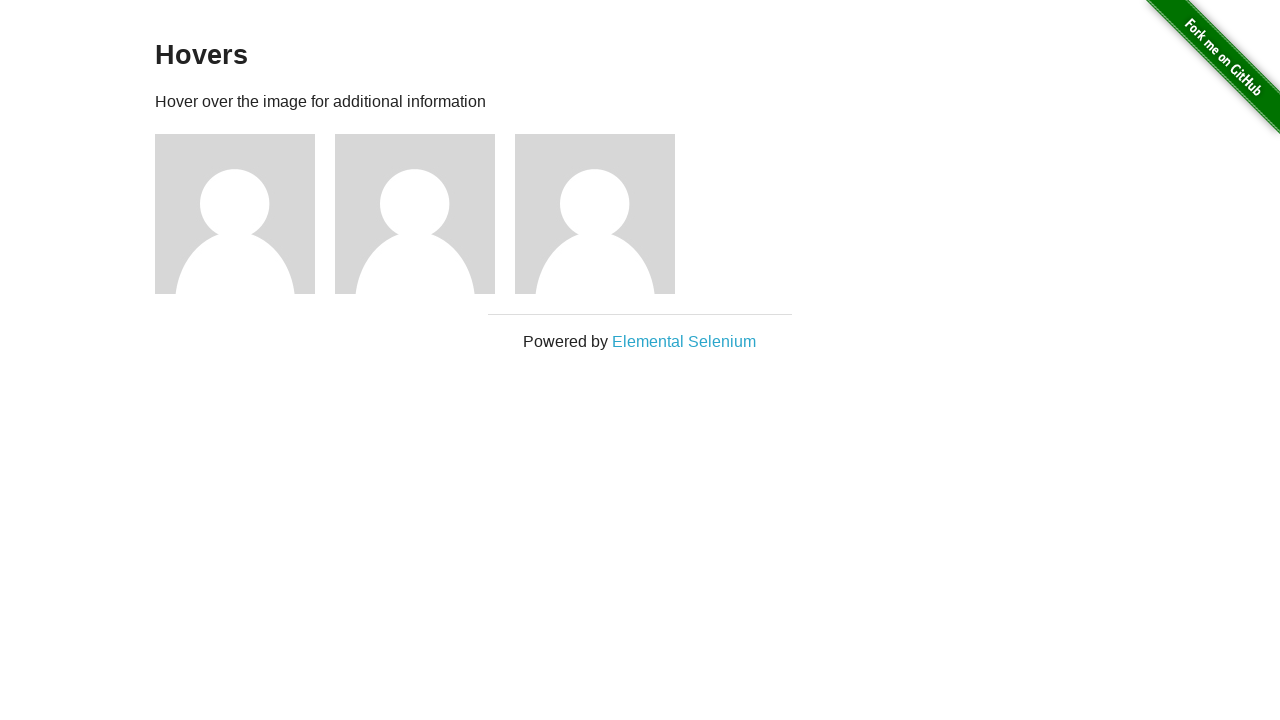

Hovered over the first figure element at (245, 214) on .figure >> nth=0
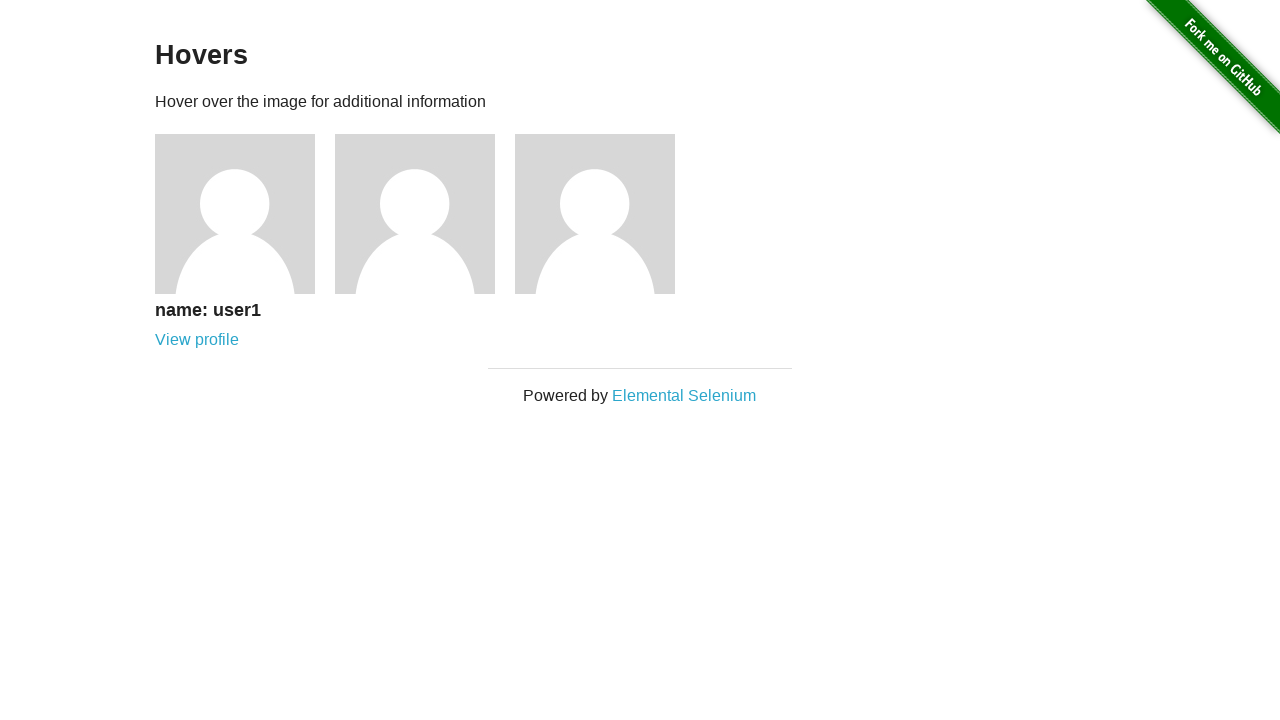

Retrieved all figcaption elements (count: 3)
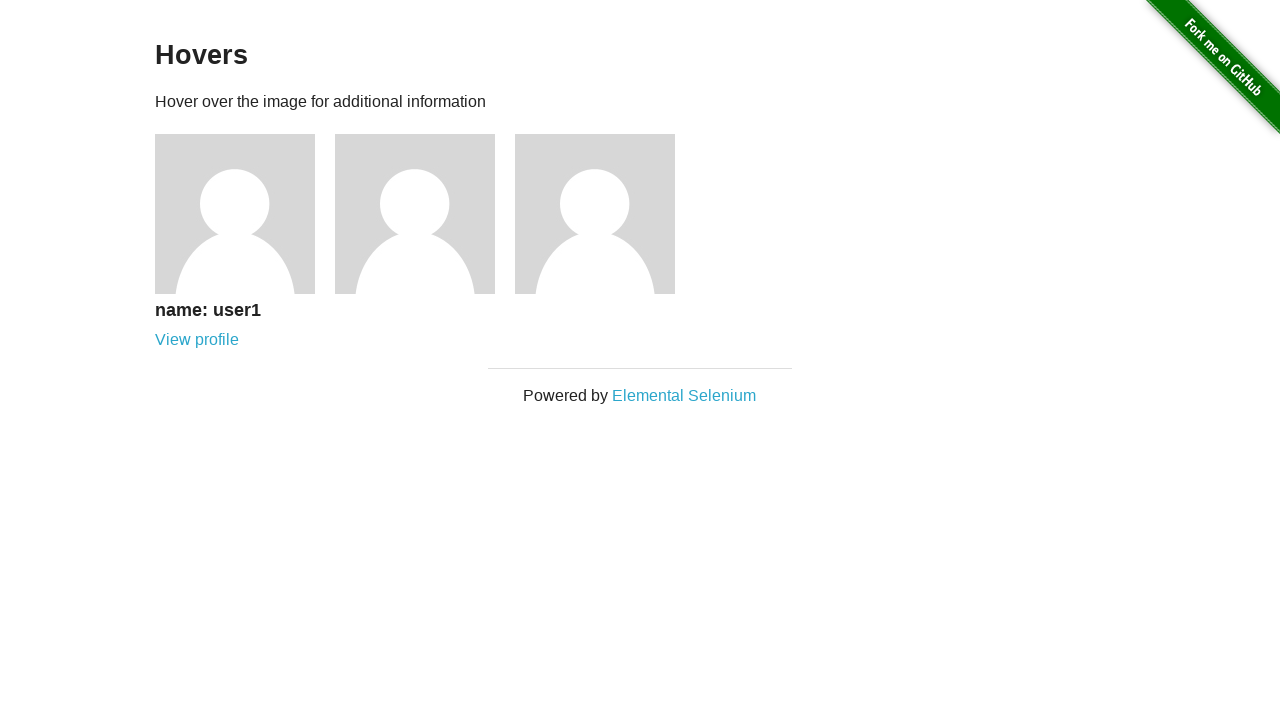

Verified that three figcaption elements exist
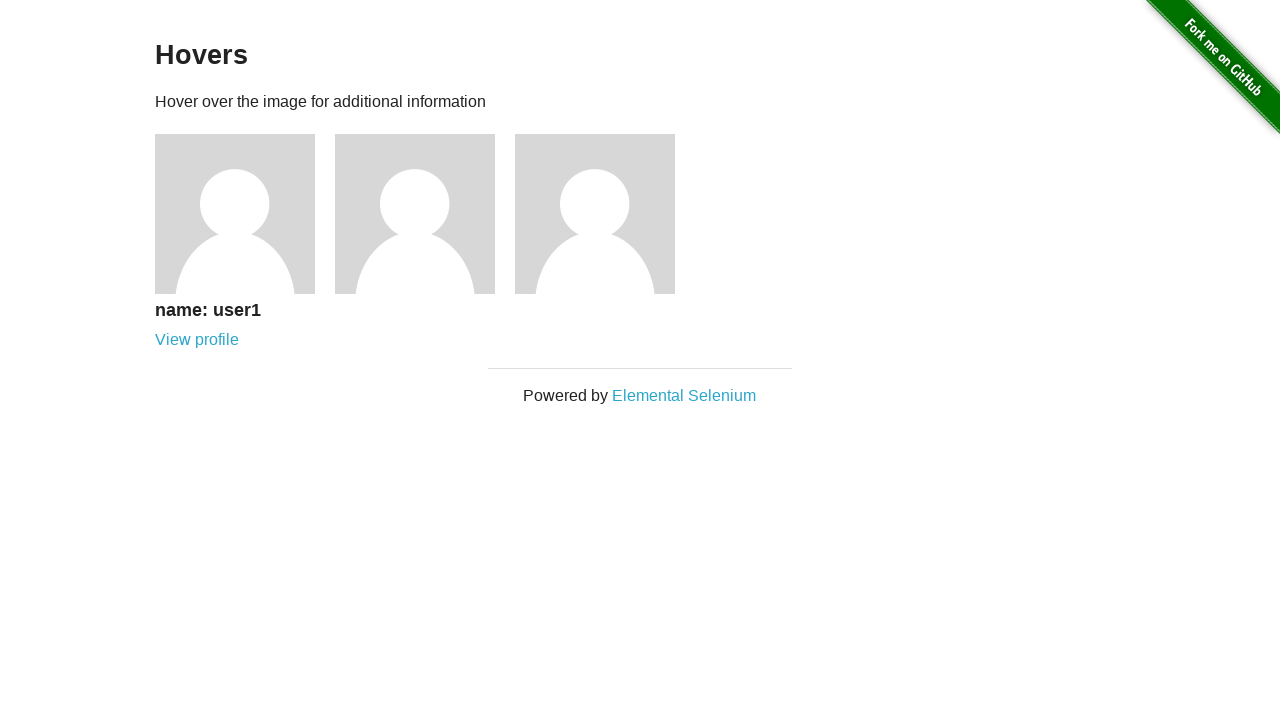

Located the first figcaption element
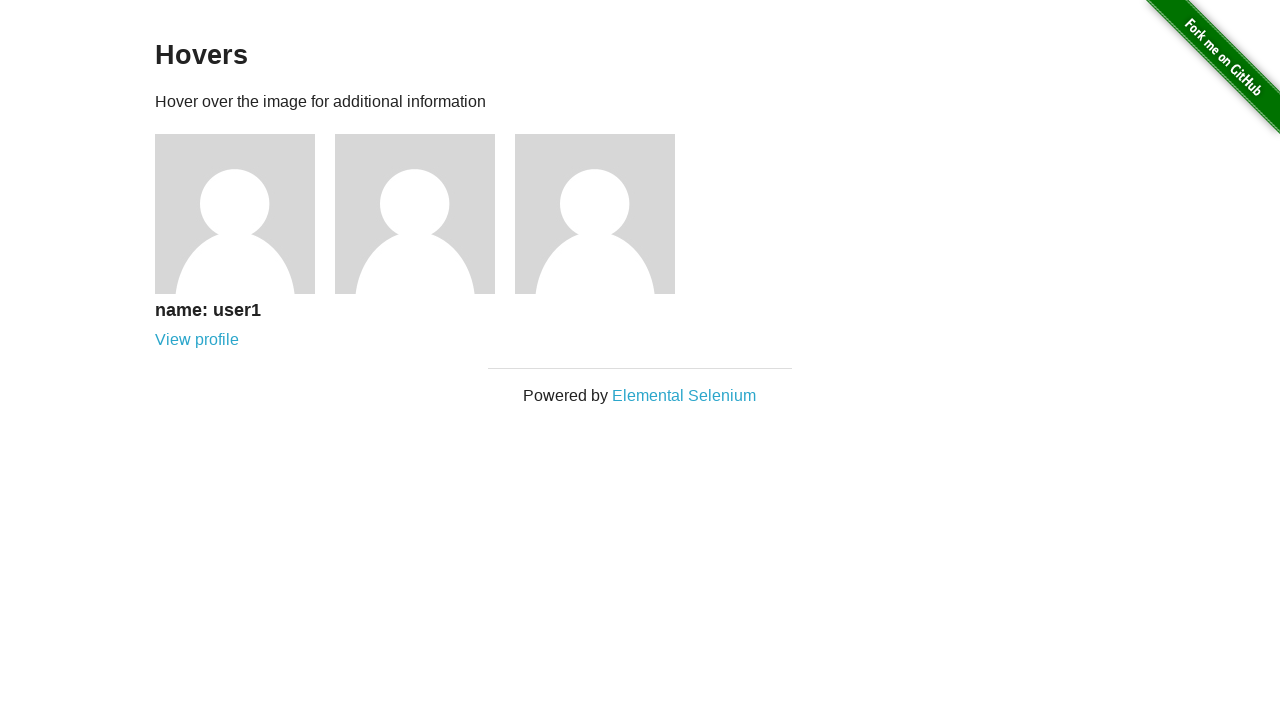

Verified that the first figcaption is visible after hover
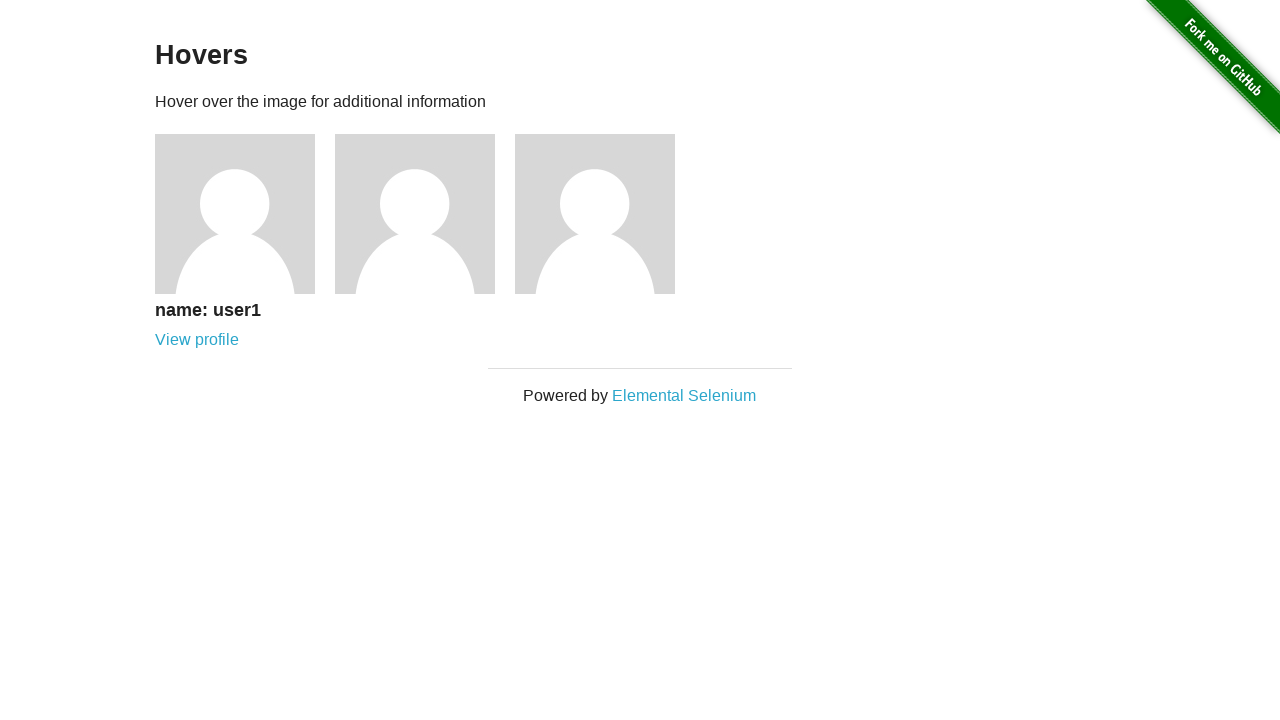

Clicked on the user profile link (/users/1) at (197, 340) on a[href='/users/1']
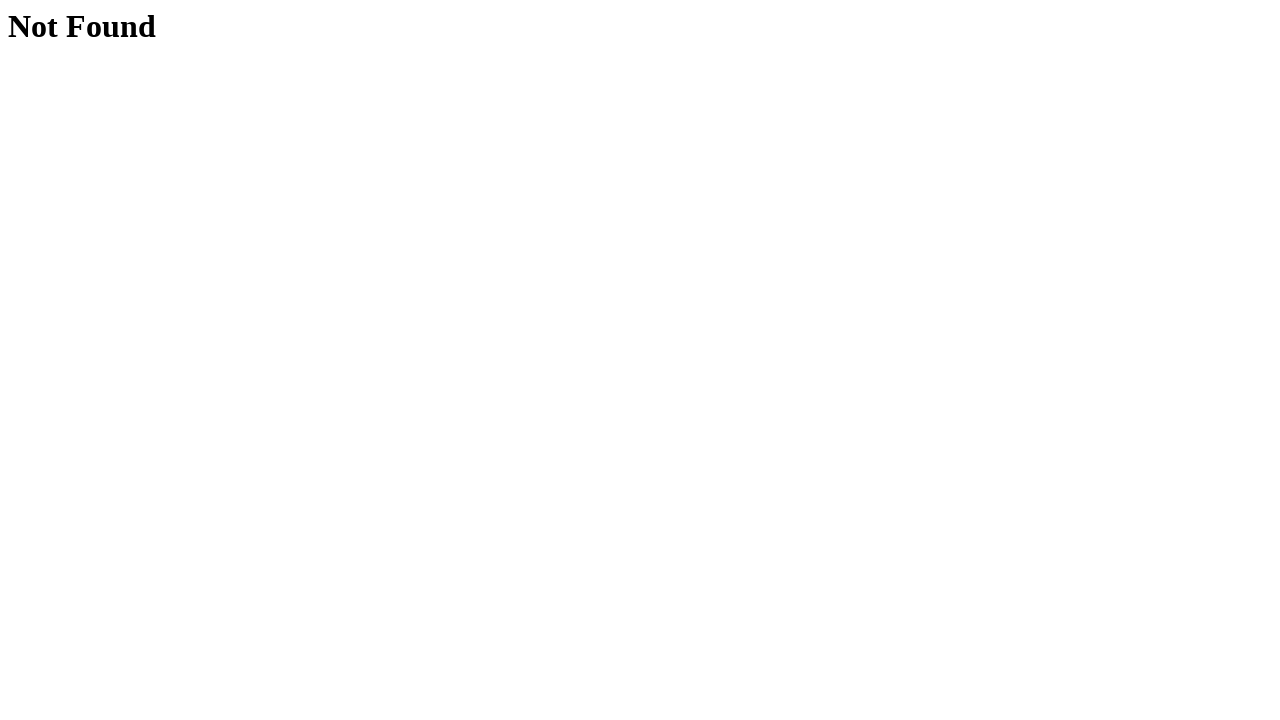

Waited for page to load (domcontentloaded)
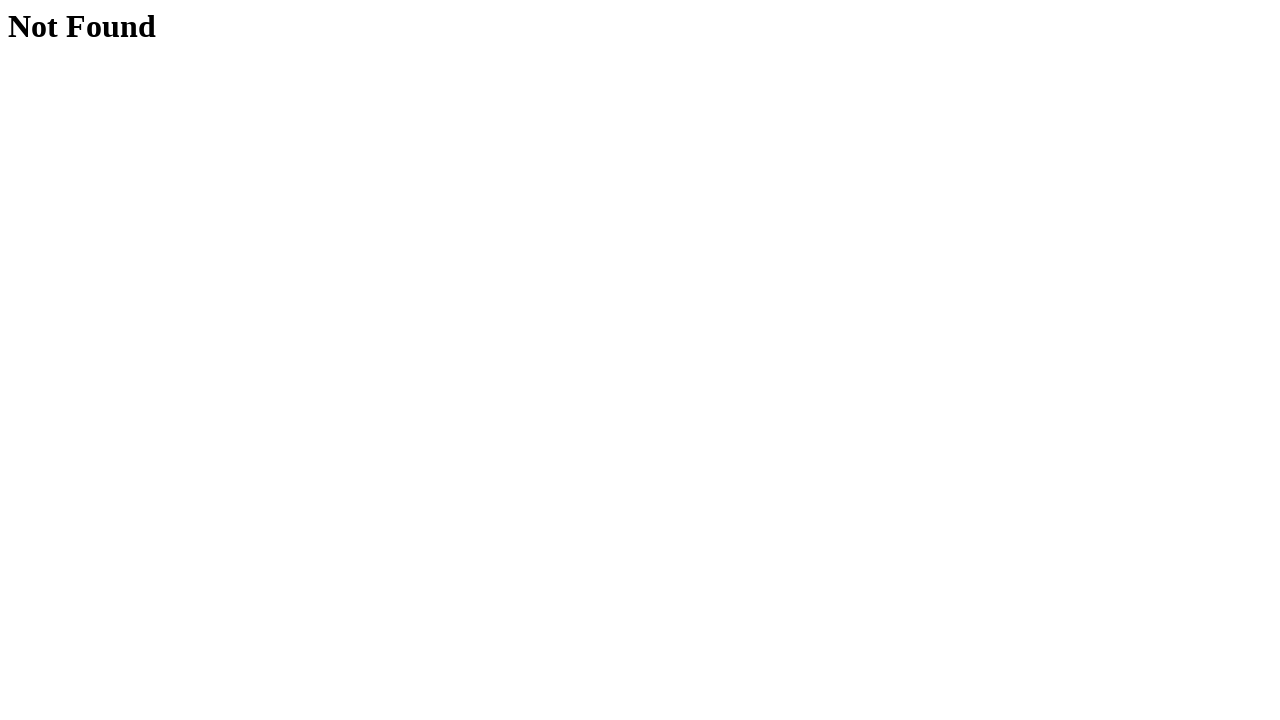

Verified that the page displays 'Not Found' message
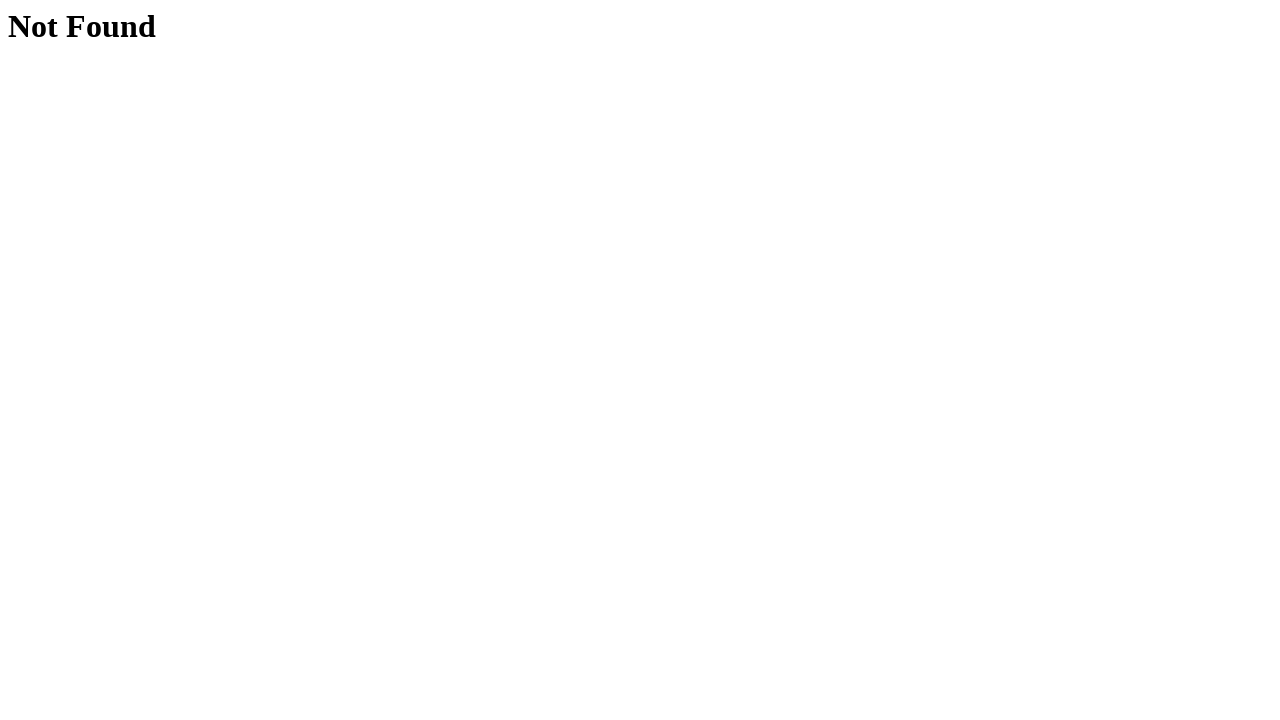

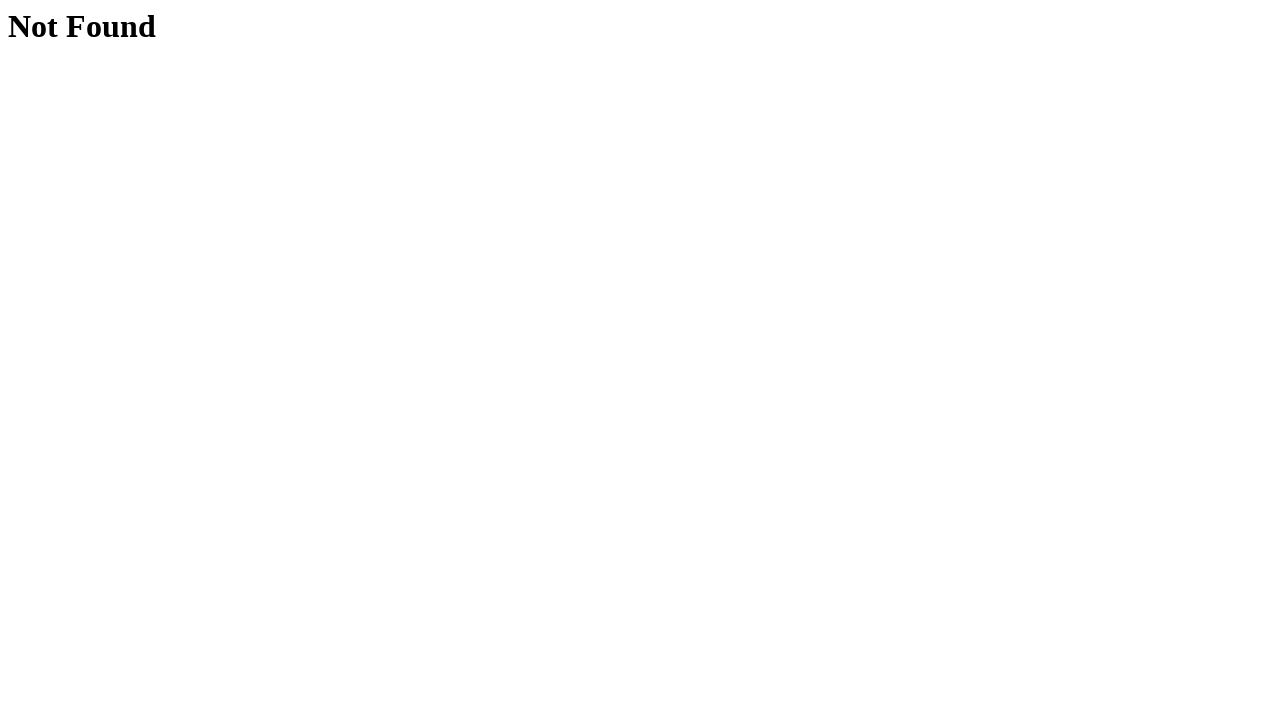